Tests navigation on demoqa.com by clicking on Elements section, then Radio Button, and verifying the page title

Starting URL: https://demoqa.com/

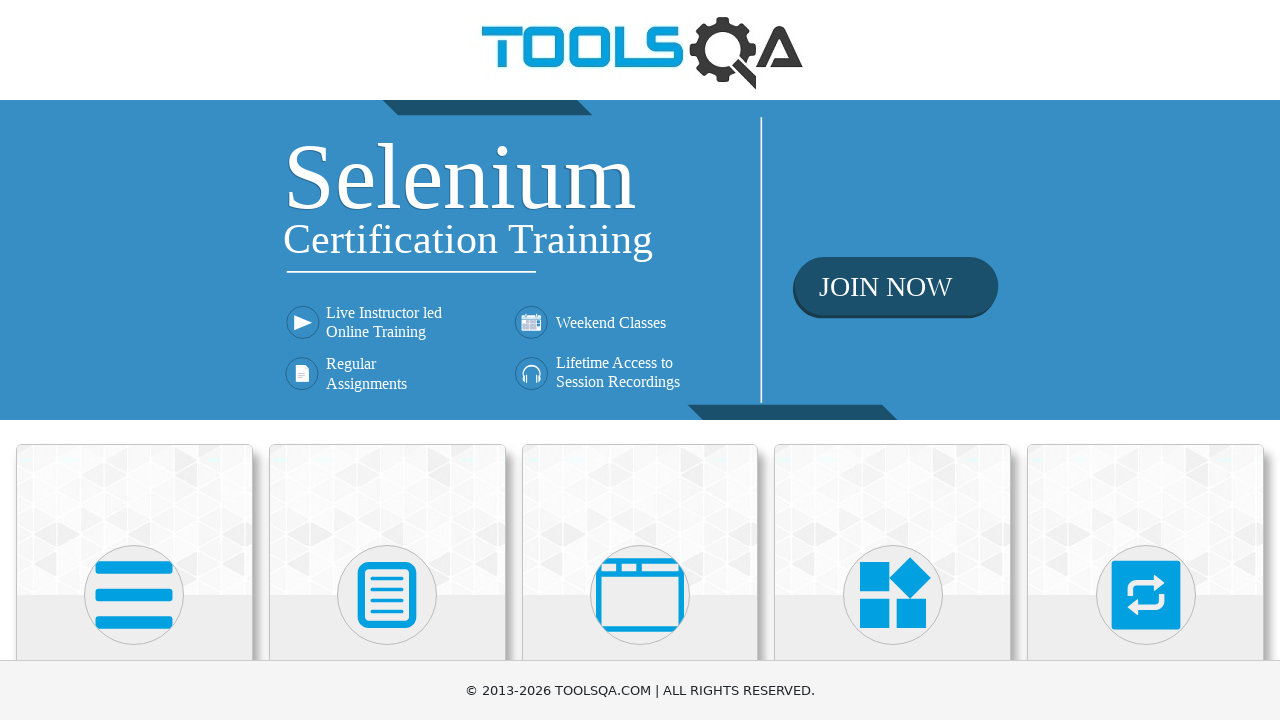

Clicked on Elements section at (134, 360) on text=Elements
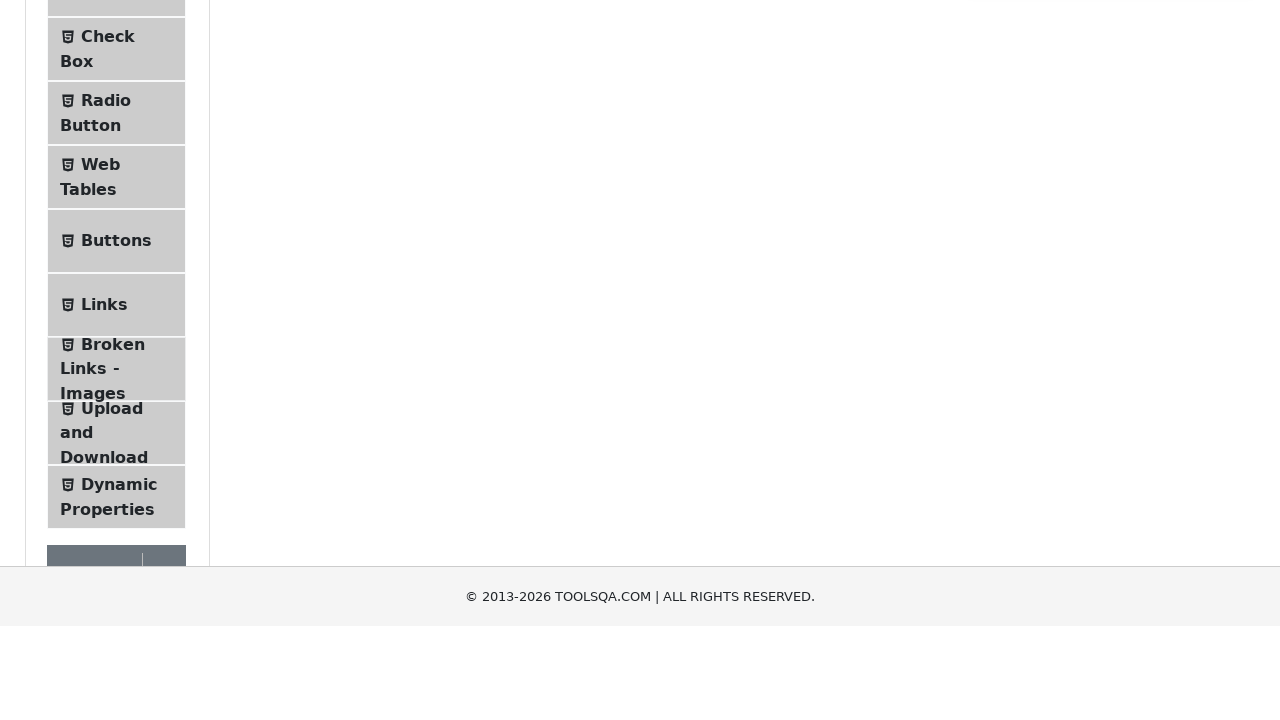

Clicked on Radio Button option at (106, 376) on text=Radio Button
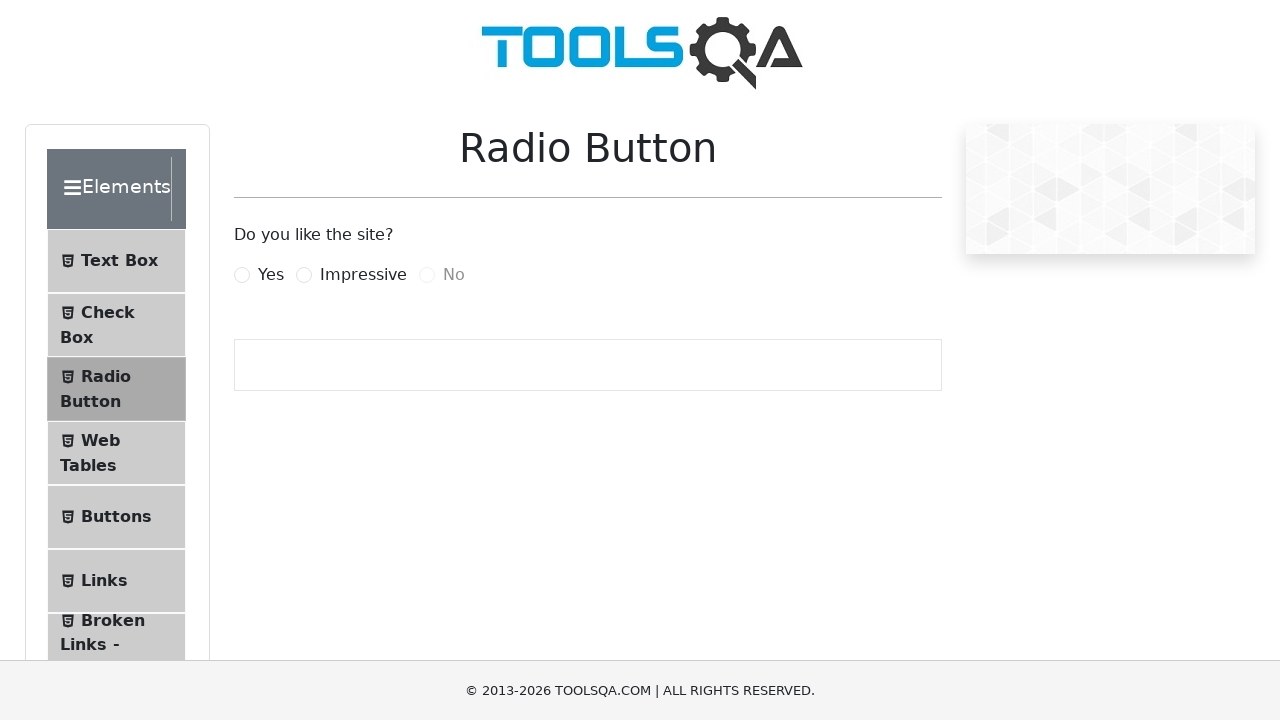

Waited for page title element to load
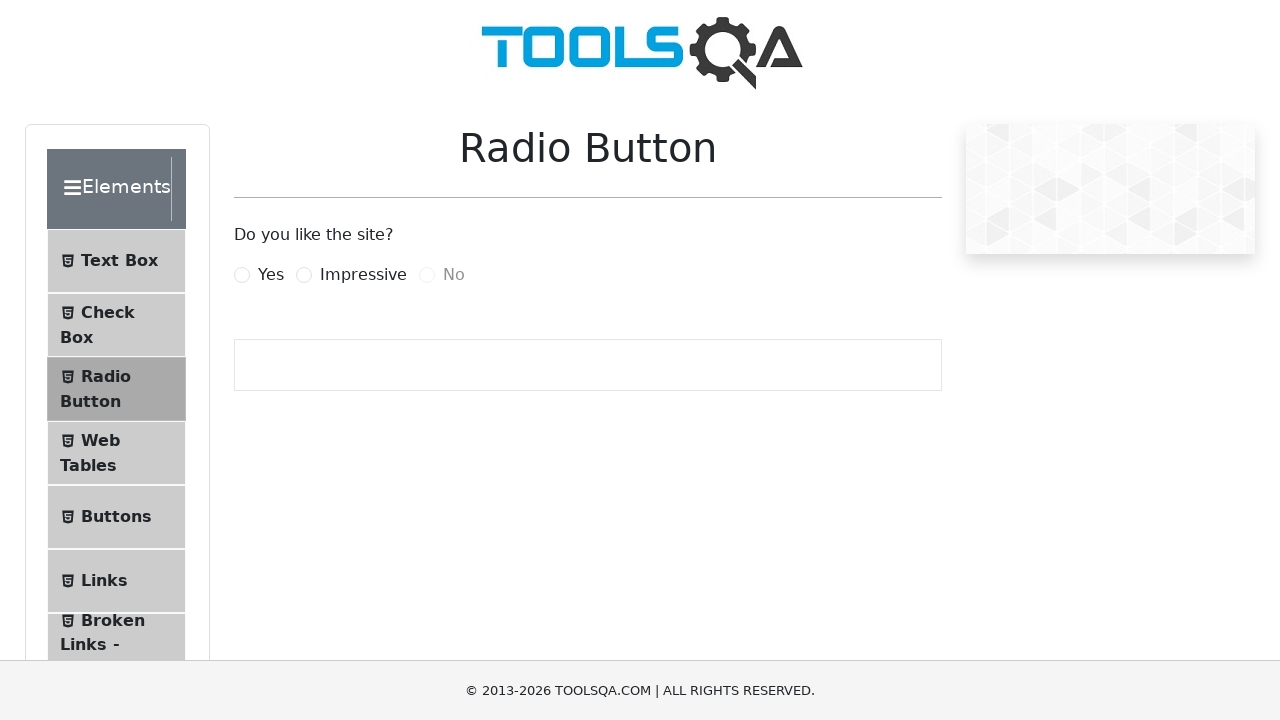

Verified page title contains 'Radio Button'
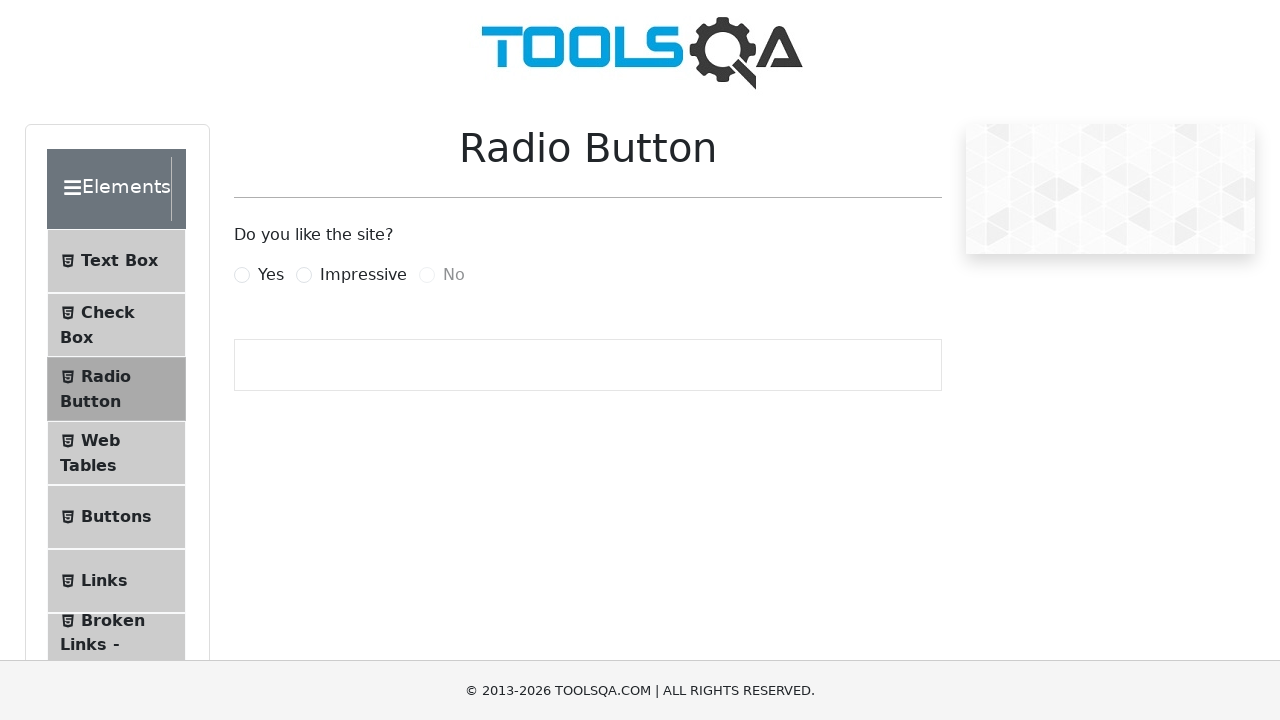

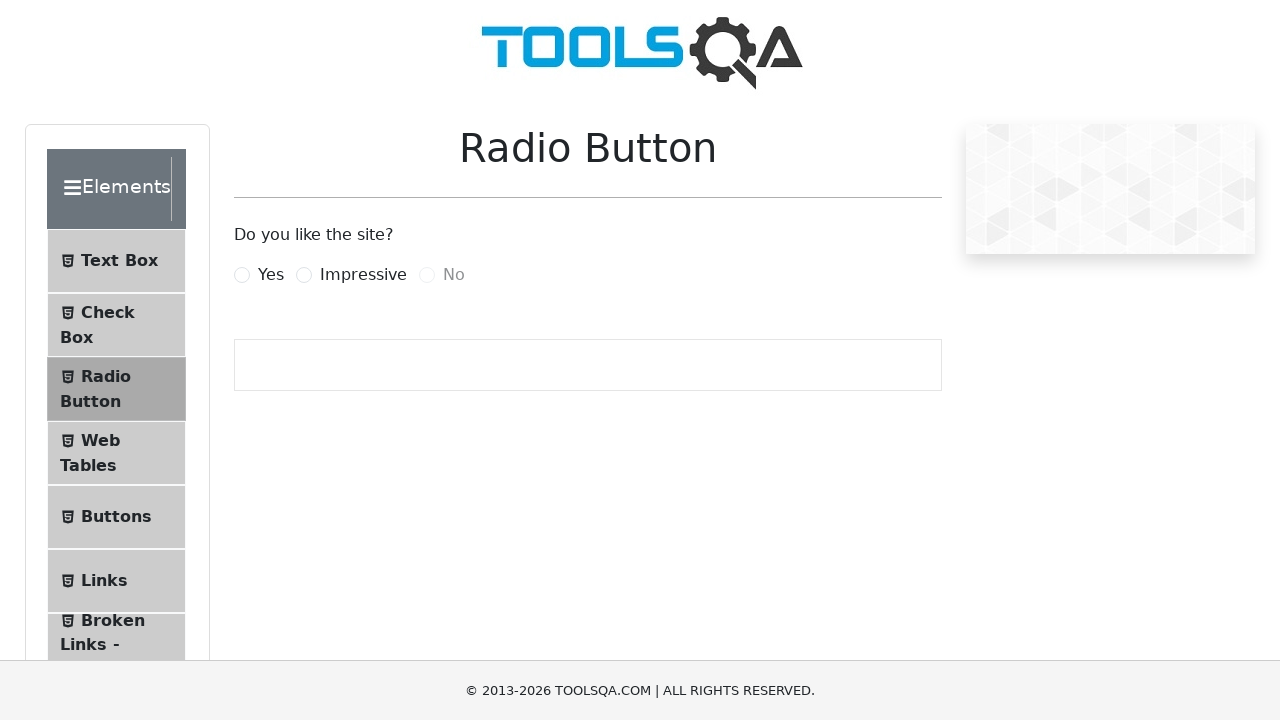